Tests selecting from a dropdown using Playwright's built-in select_option method to choose an item by visible text, then verifies the selection.

Starting URL: http://the-internet.herokuapp.com/dropdown

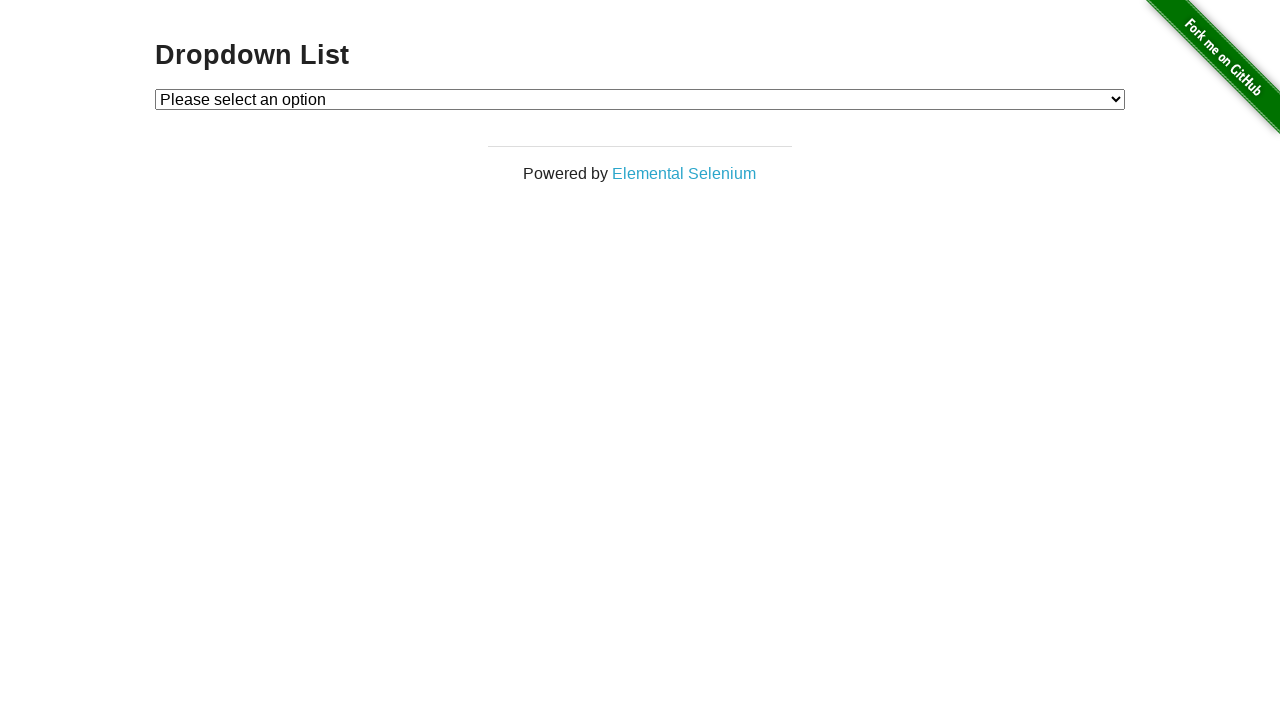

Navigated to dropdown test page
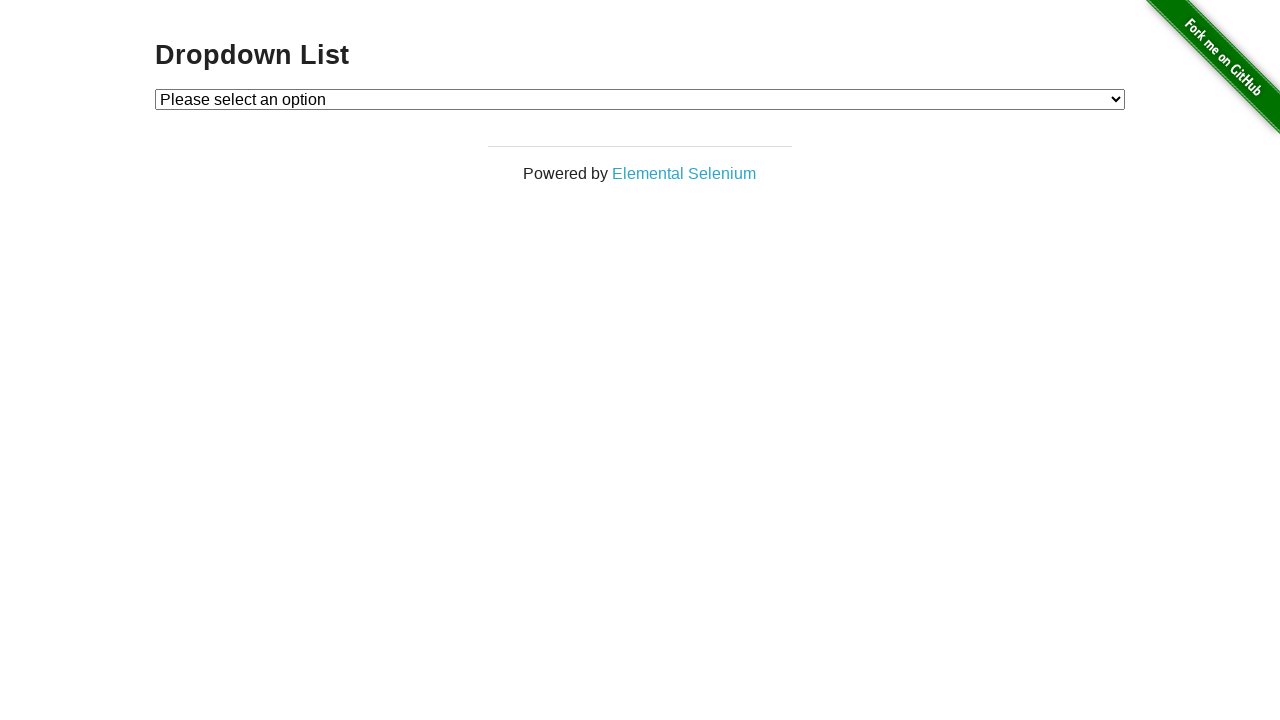

Selected 'Option 1' from dropdown using select_option method on #dropdown
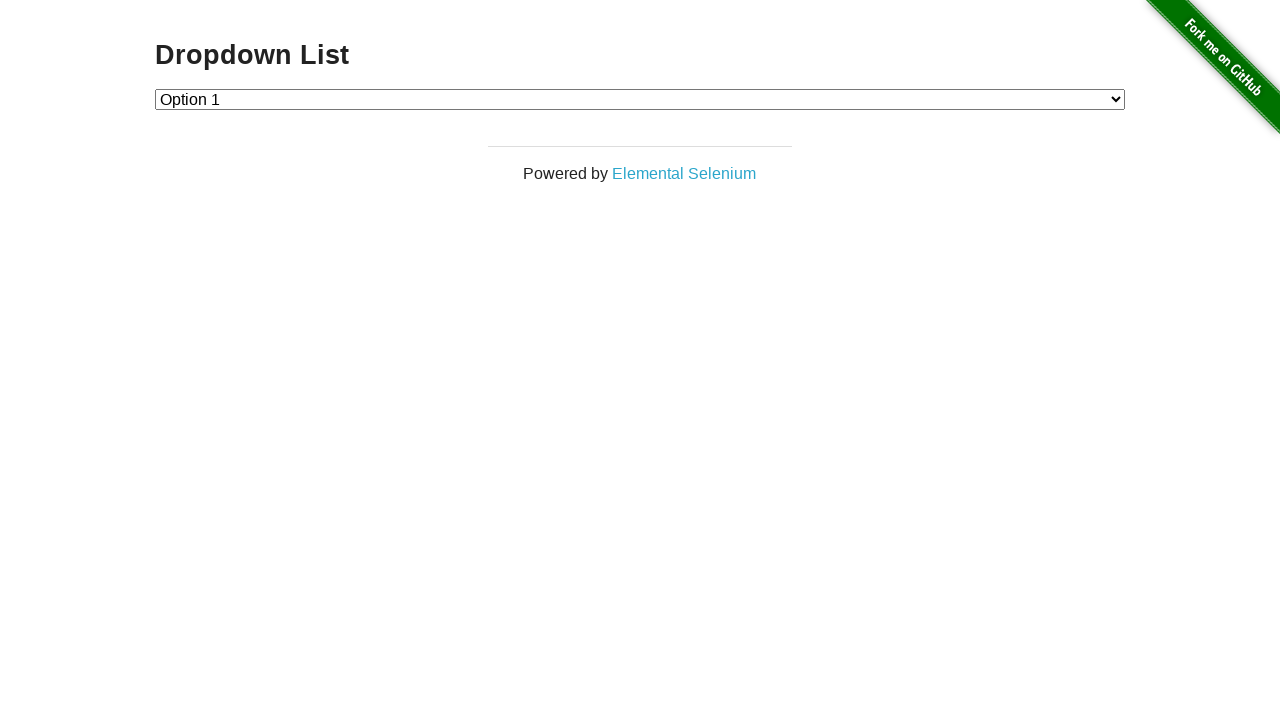

Retrieved text content of selected dropdown option
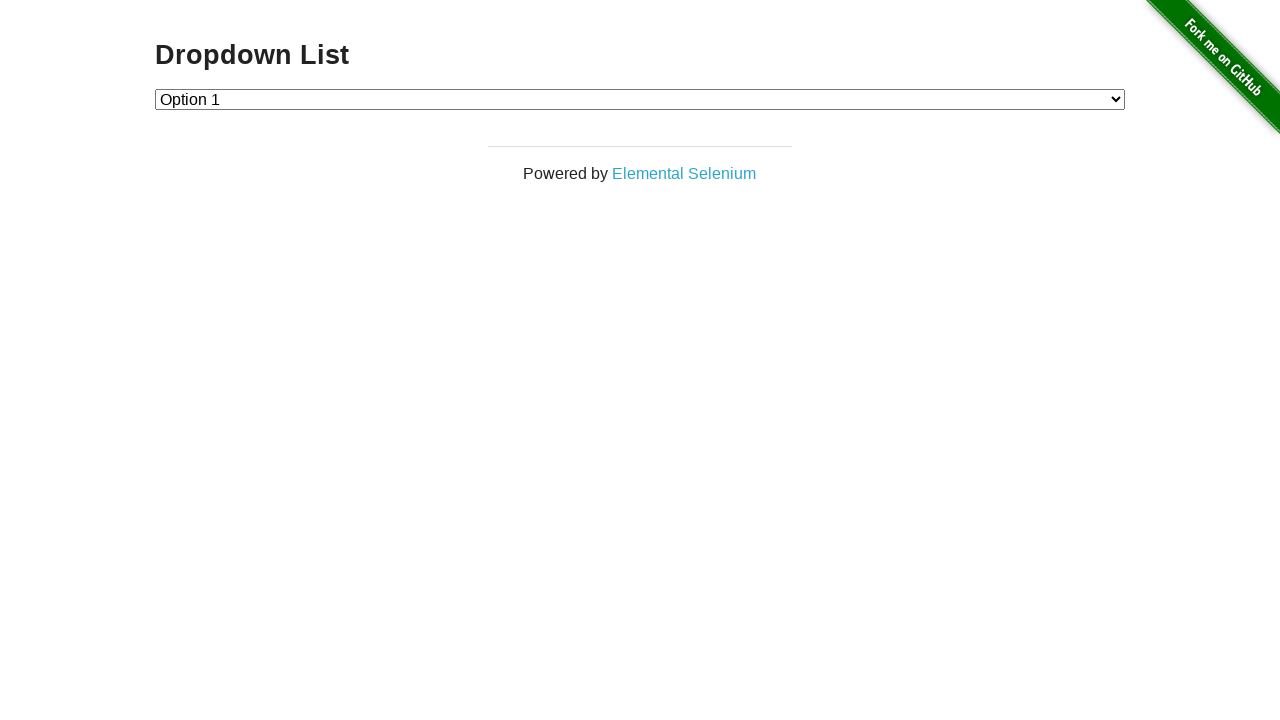

Verified that 'Option 1' was successfully selected
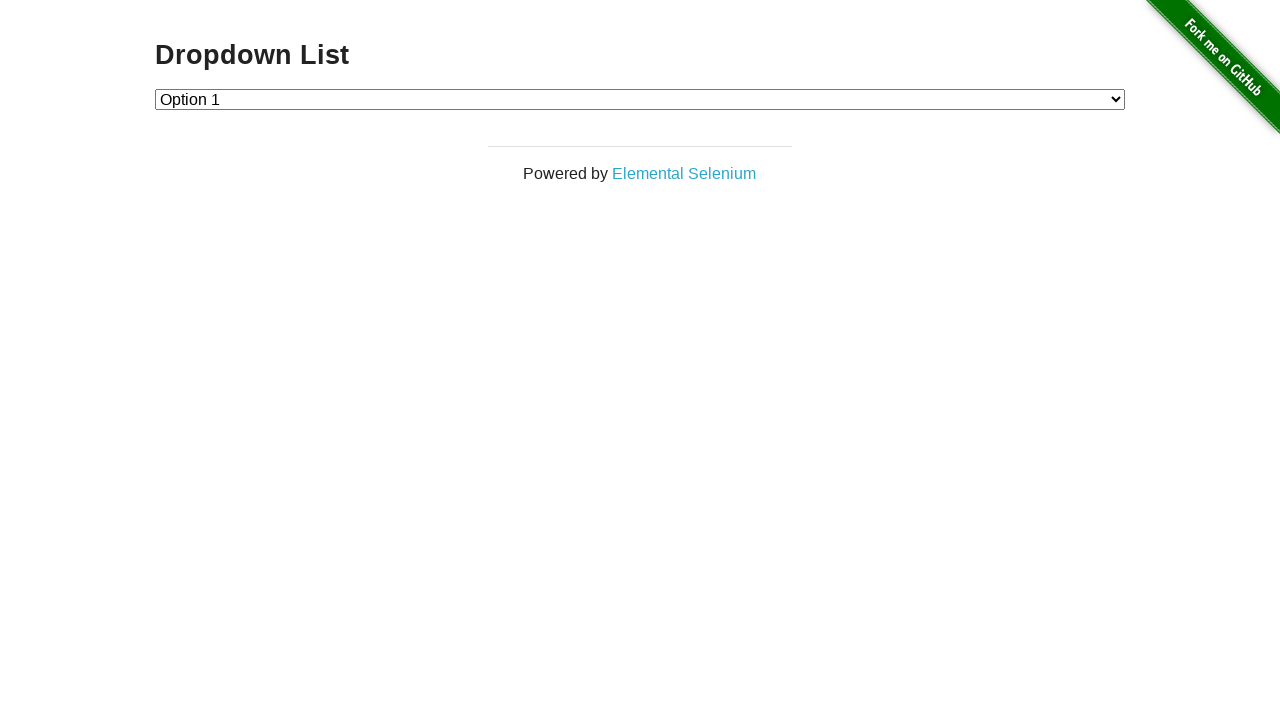

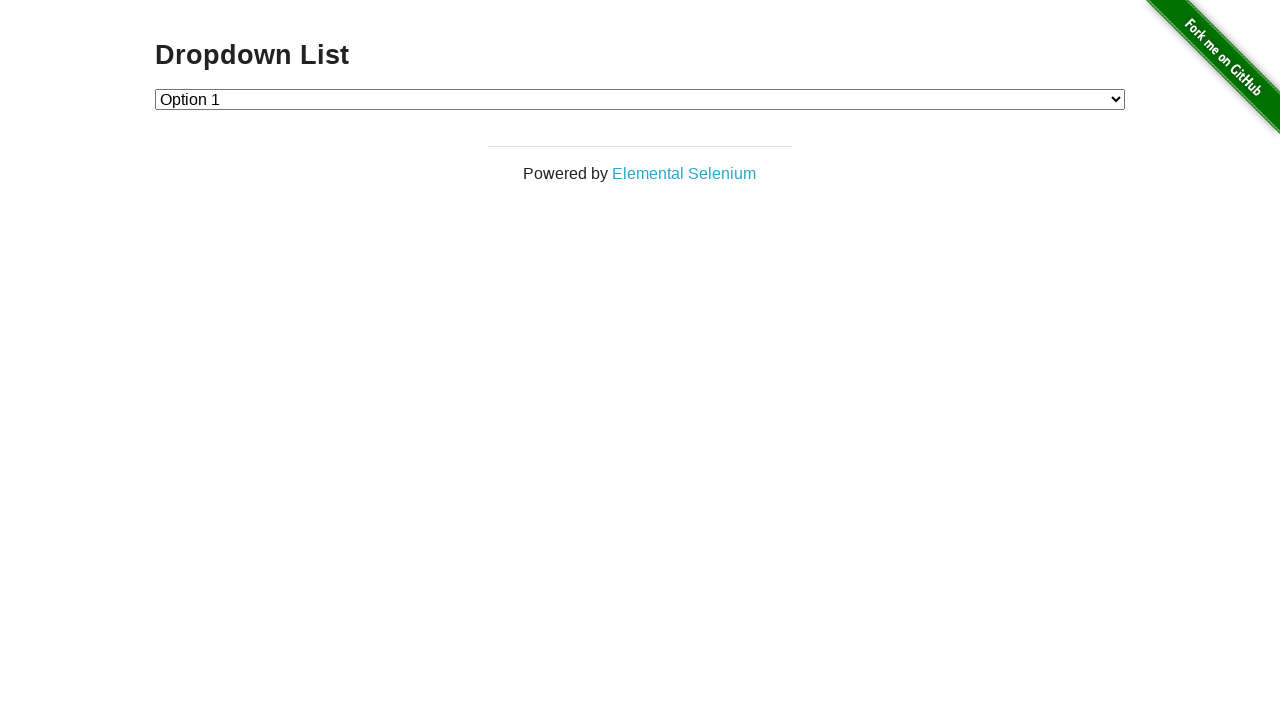